Fills a textarea with a code answer and submits it on a Stepik lesson page

Starting URL: https://stepik.org/lesson/25969/step/12

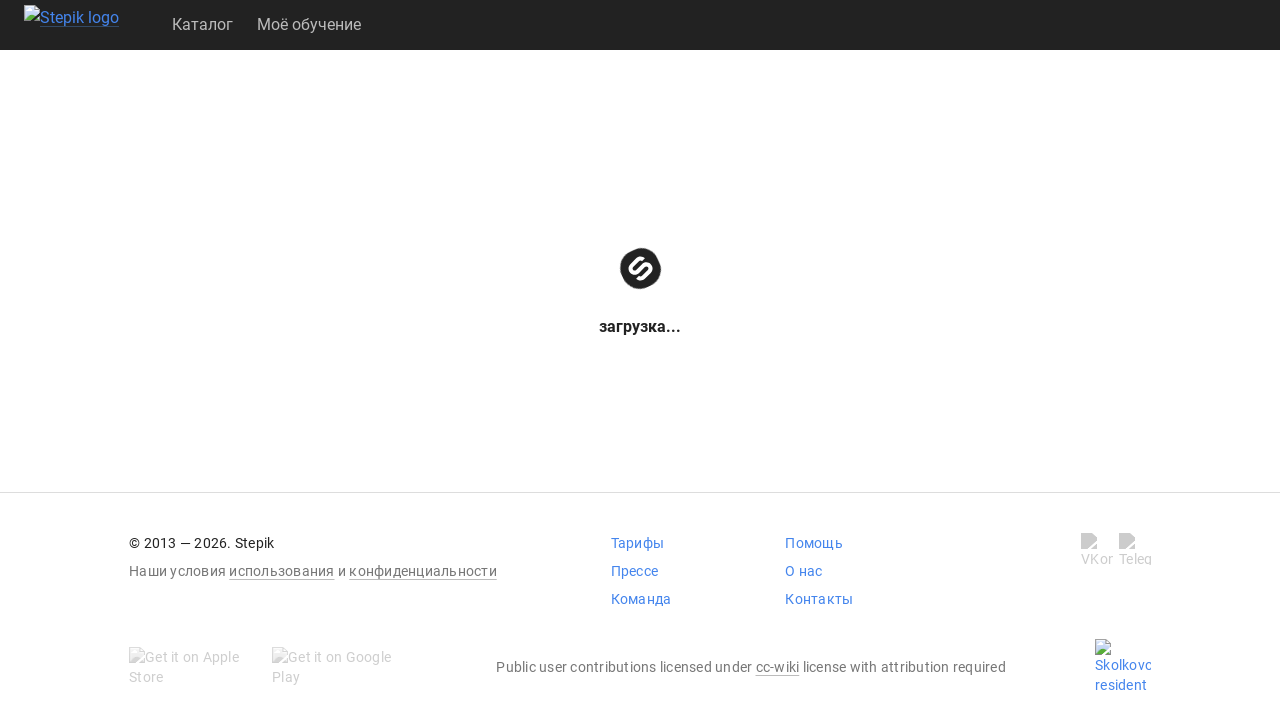

Filled textarea with code answer 'get()' on .textarea
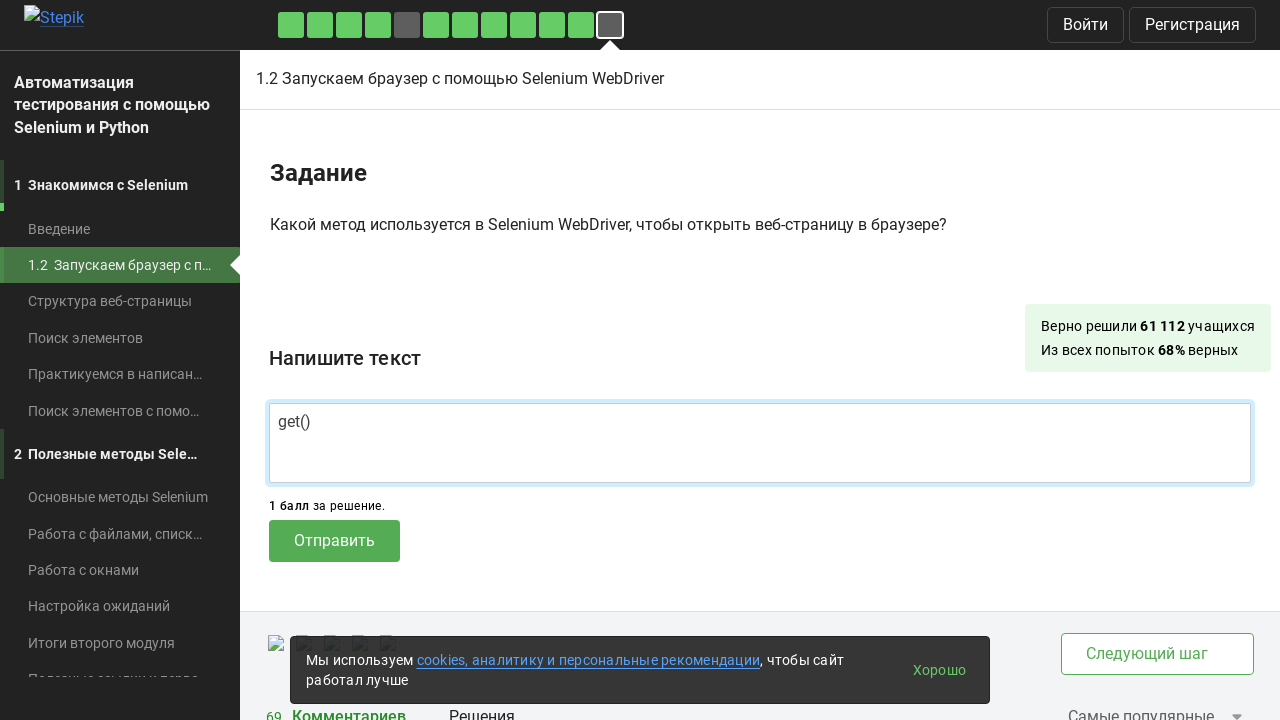

Clicked submit button to submit the code answer at (334, 541) on .submit-submission
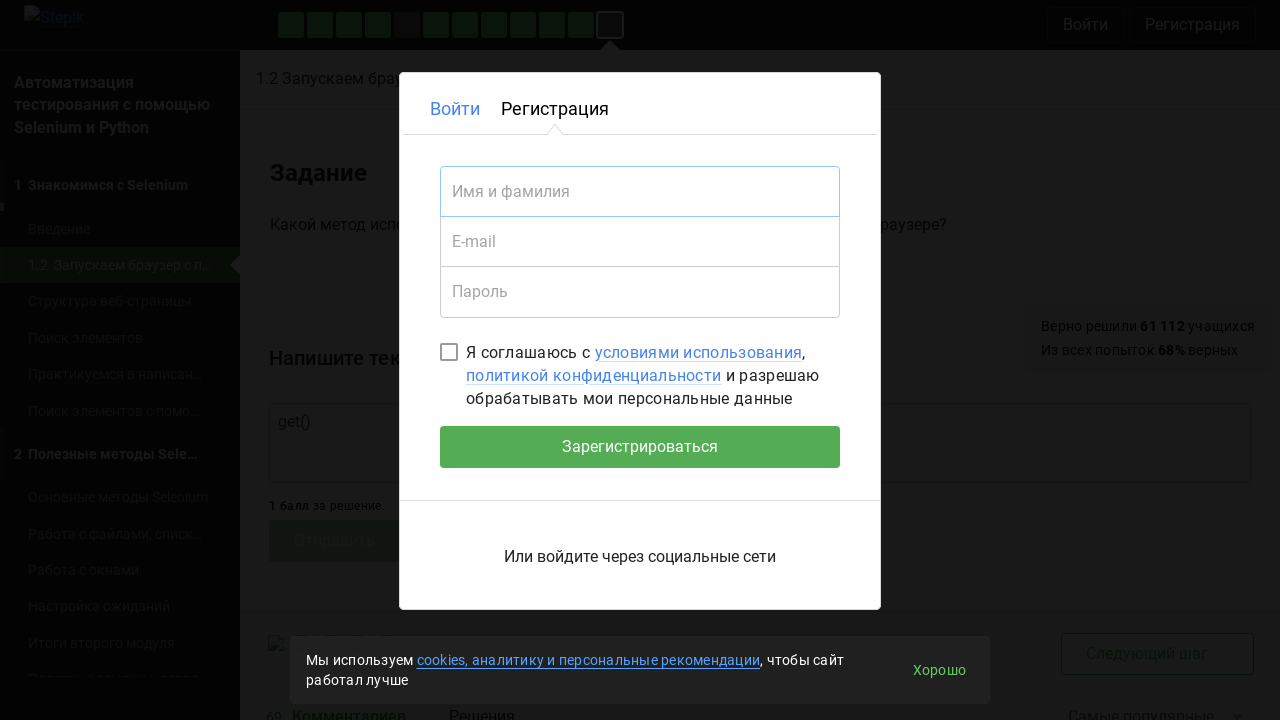

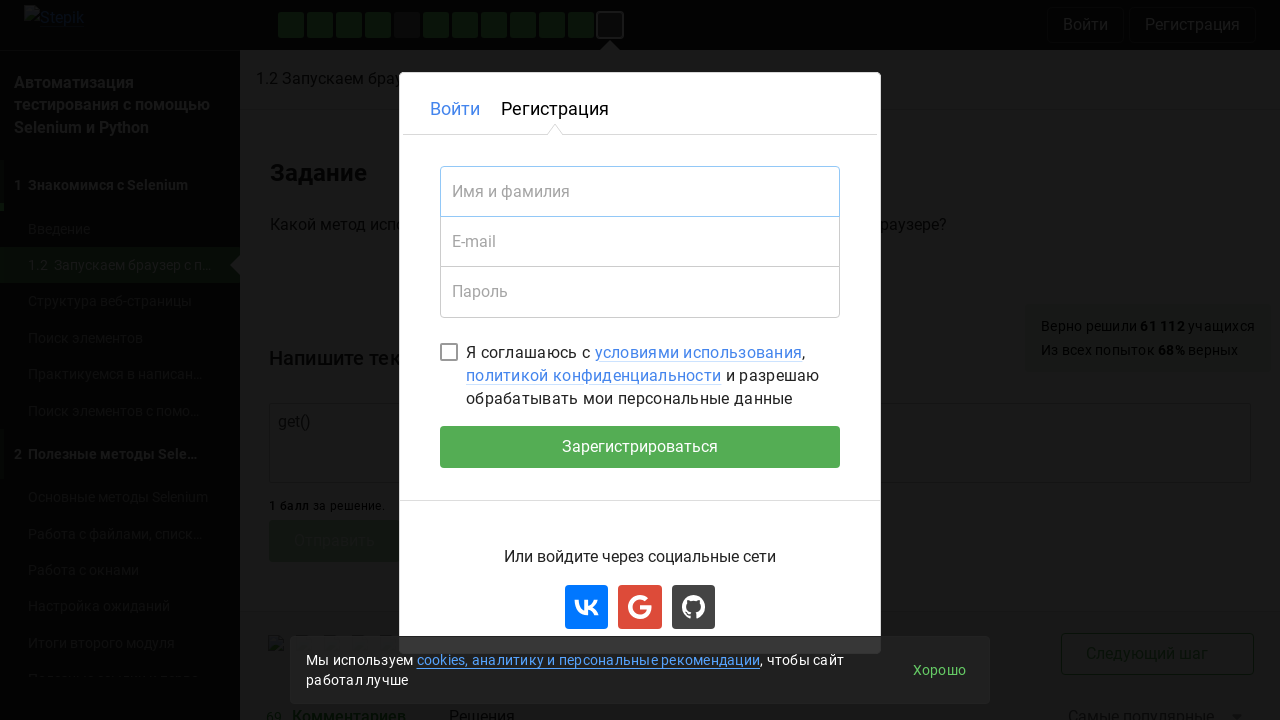